Navigates to OrangeHRM contact sales page and verifies that the country and number of employees dropdown fields are present and functional

Starting URL: https://www.orangehrm.com/en/contact-sales/

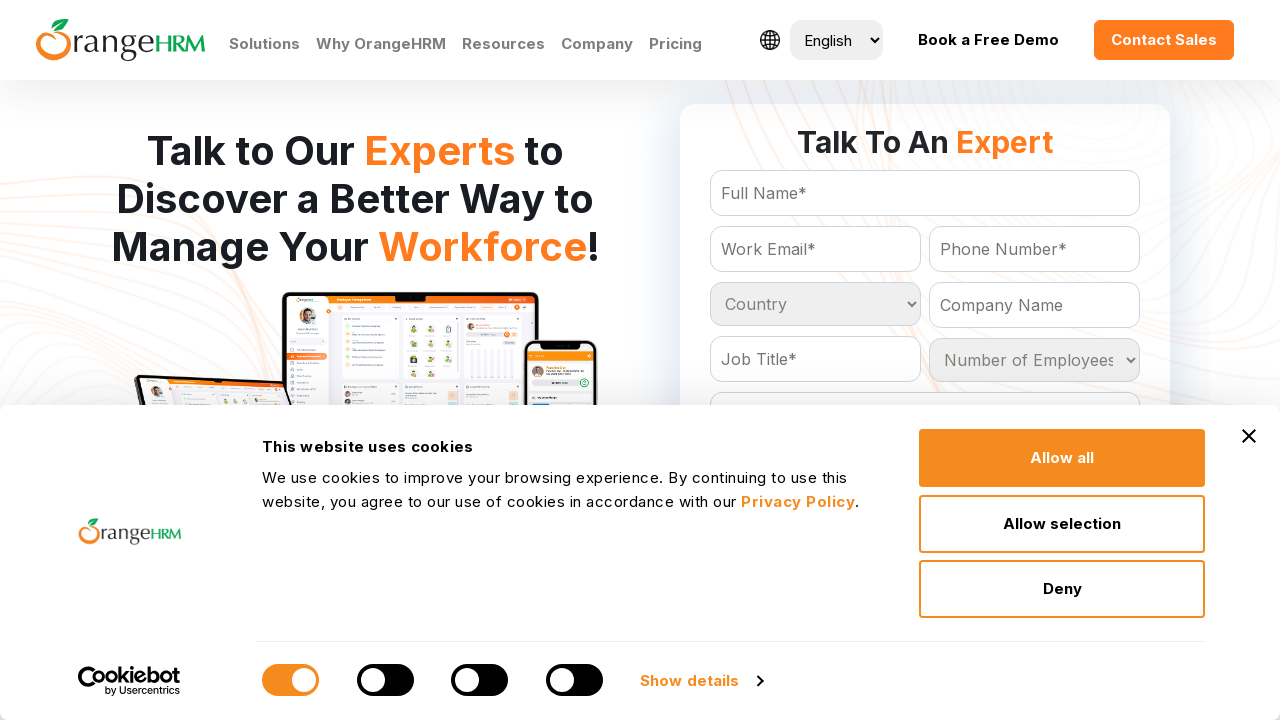

Country dropdown selector loaded
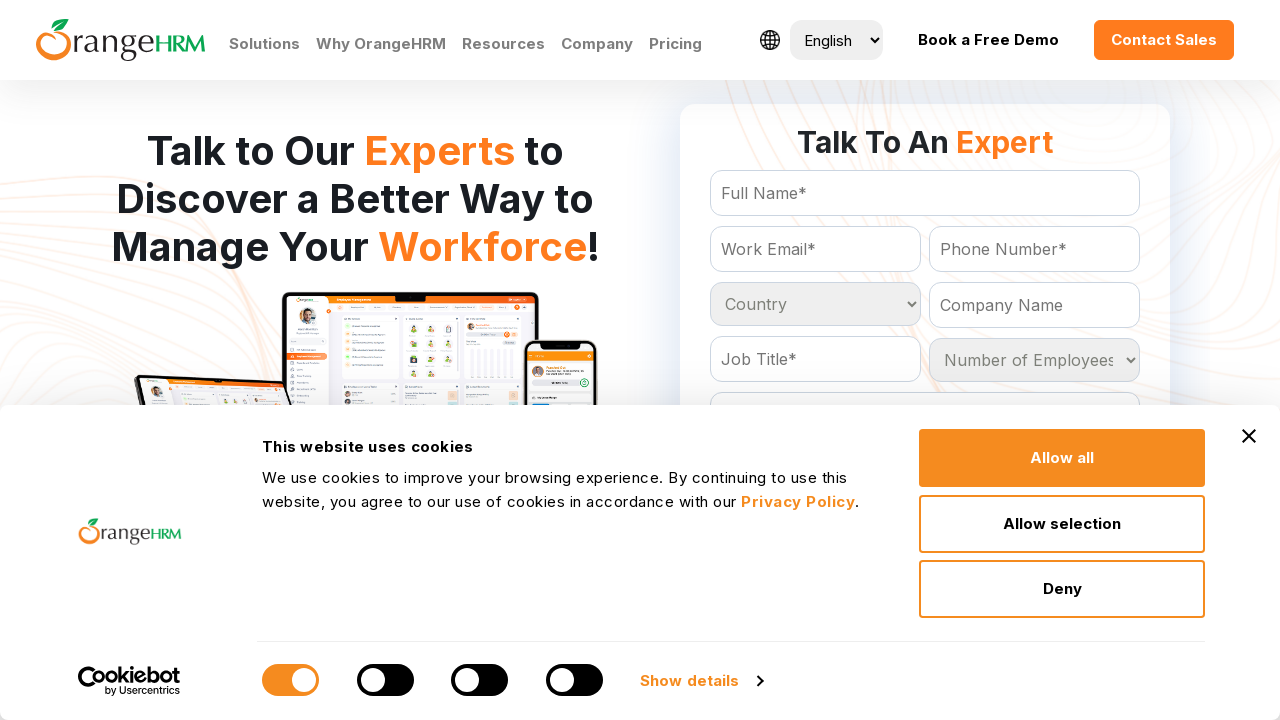

Number of employees dropdown selector loaded
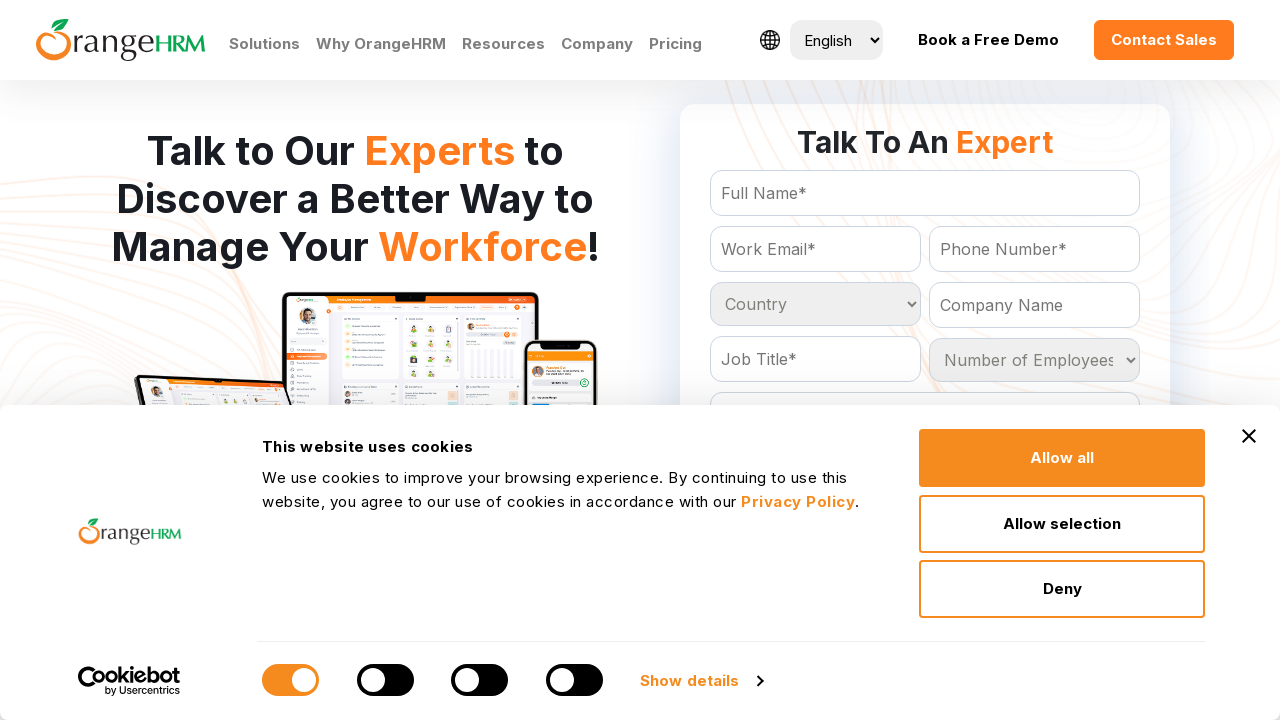

Opened country dropdown menu at (815, 304) on #Form_getForm_Country
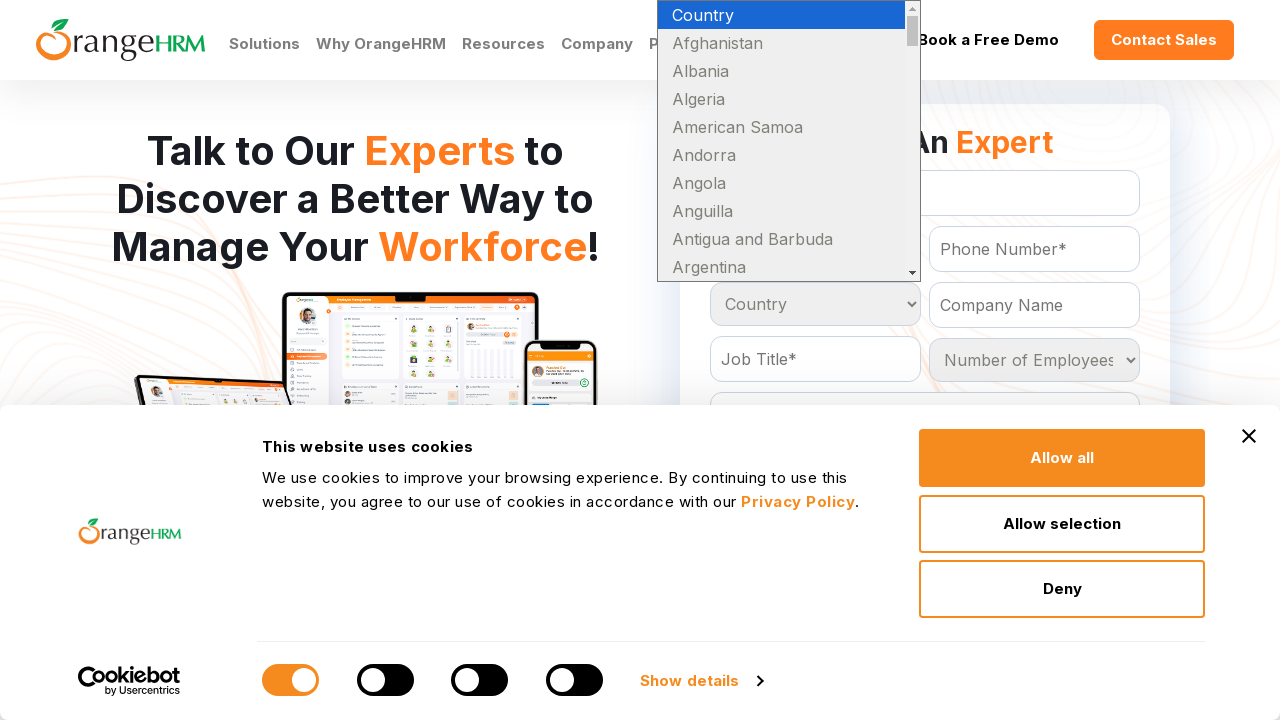

Selected 'United States' from country dropdown on #Form_getForm_Country
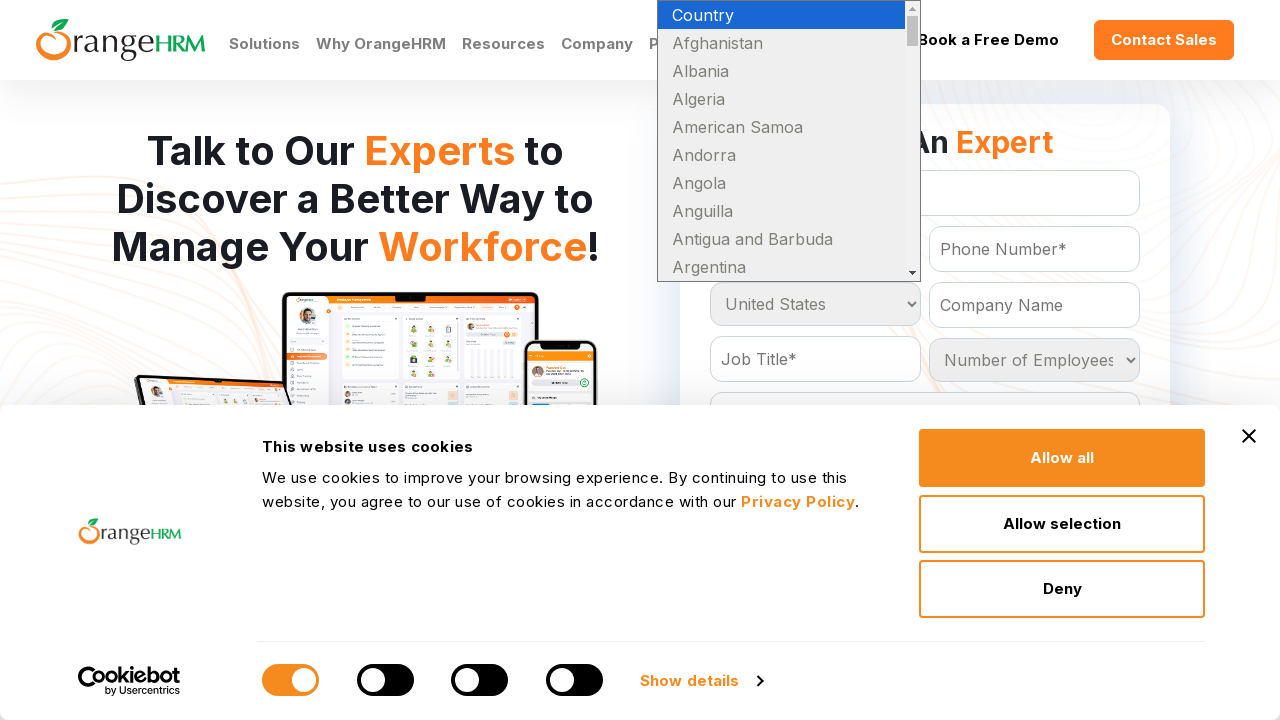

Selected employee range option at index 2 on #Form_getForm_NoOfEmployees
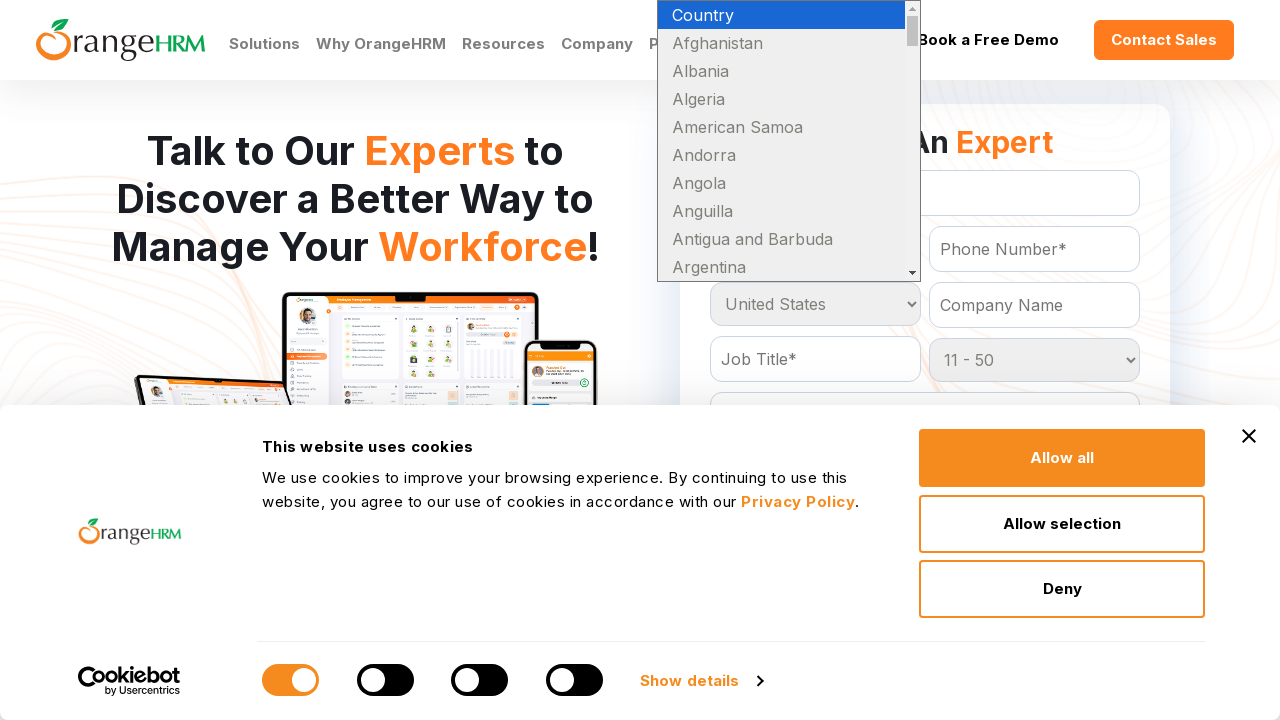

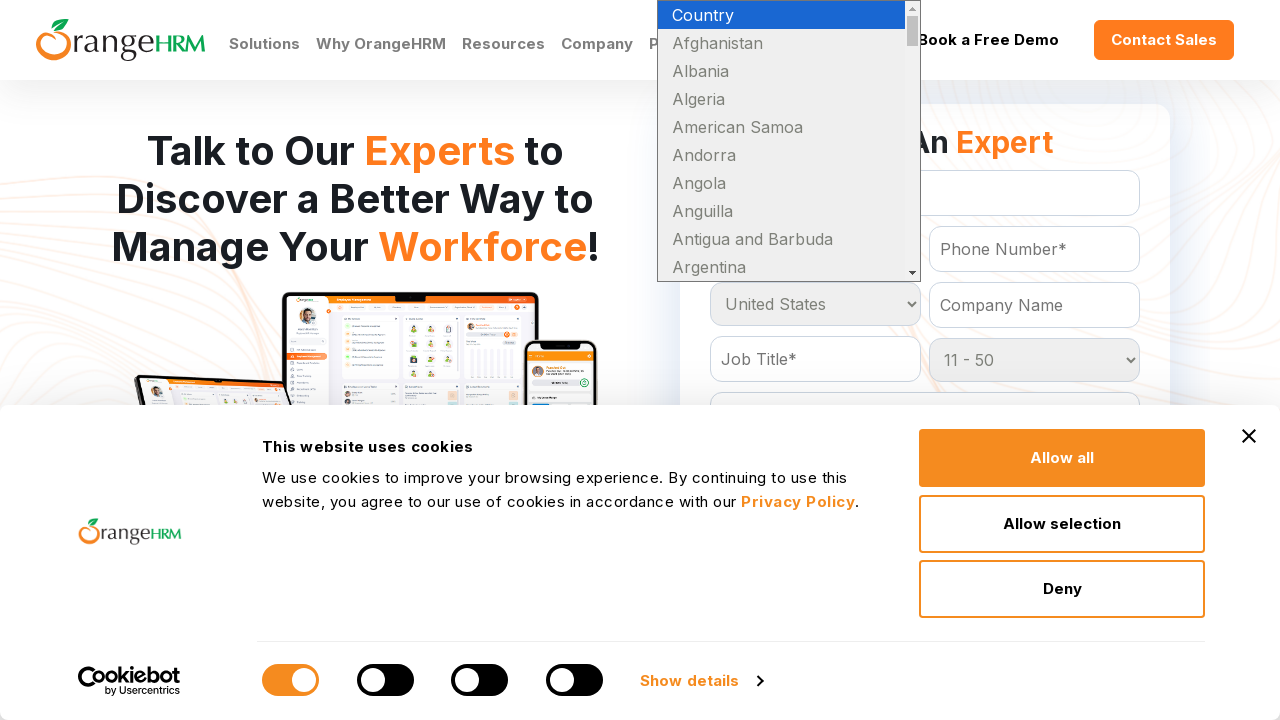